Tests loan calculator functionality by entering loan amount, interest rate, loan term, and fees values, then verifying that the slider values update accordingly

Starting URL: https://emicalculator.net/loan-calculator/

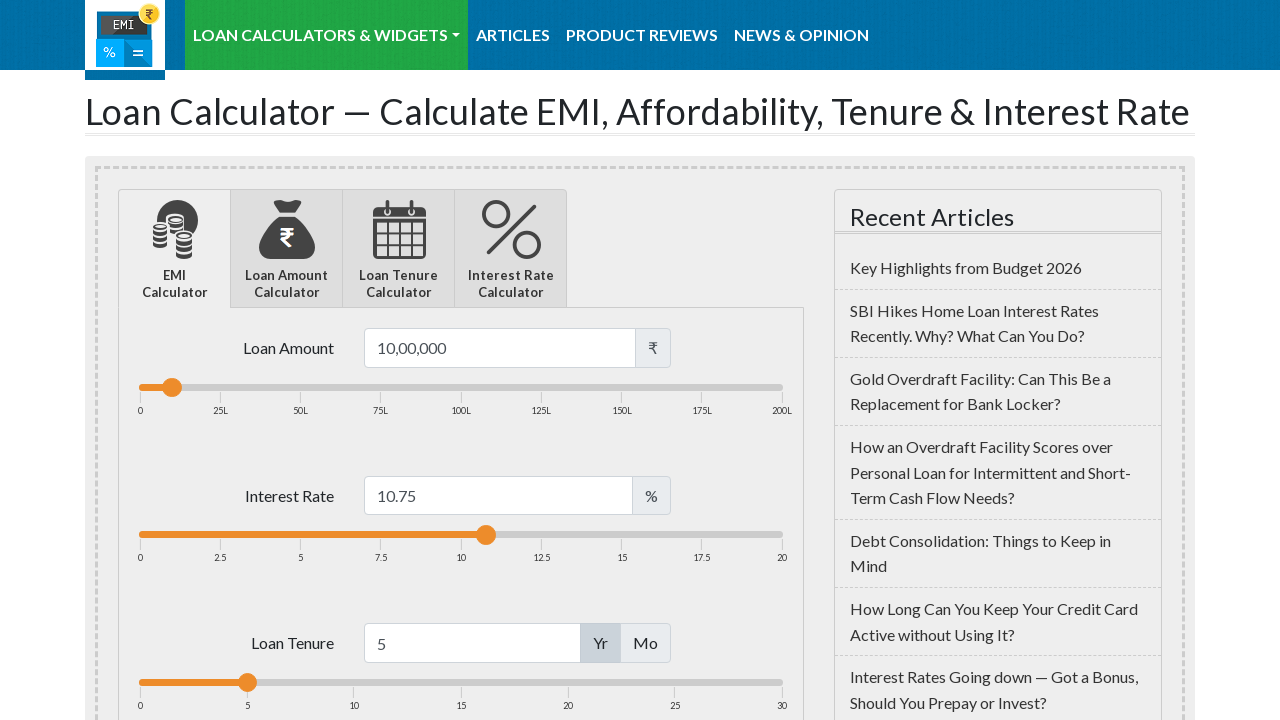

Cleared loan amount field on input#loanamount
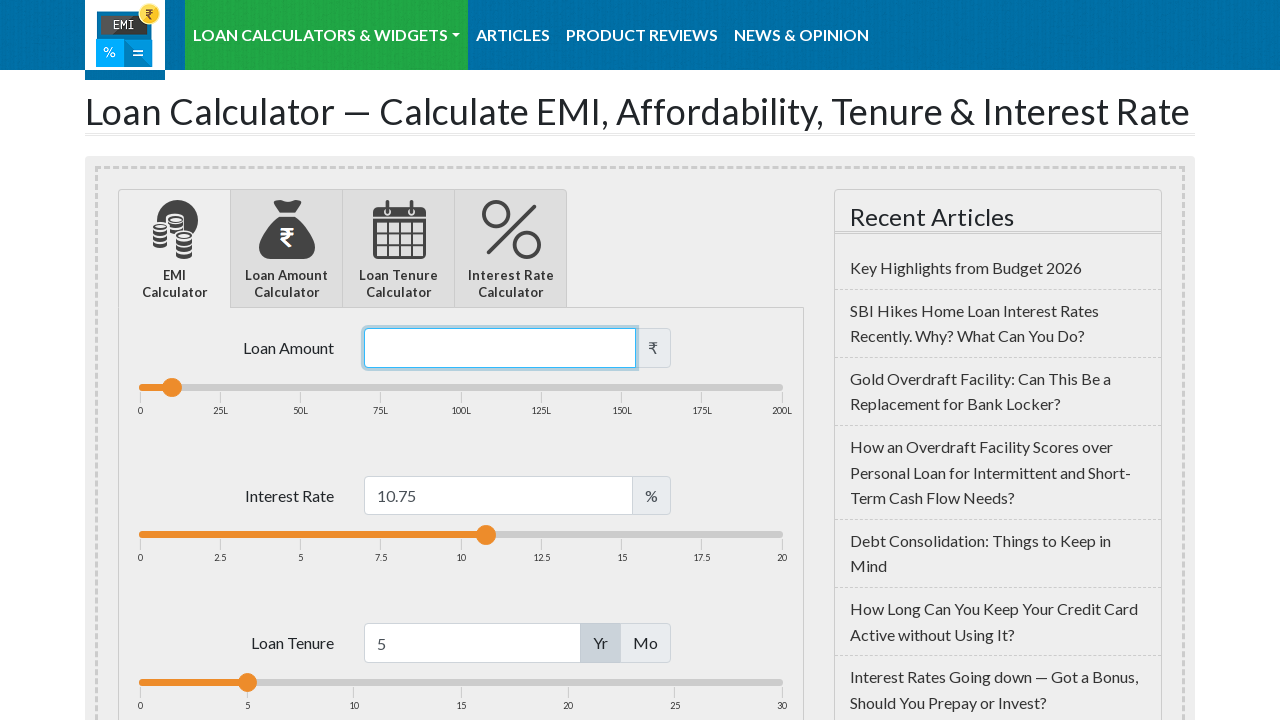

Entered loan amount of 500000 on input#loanamount
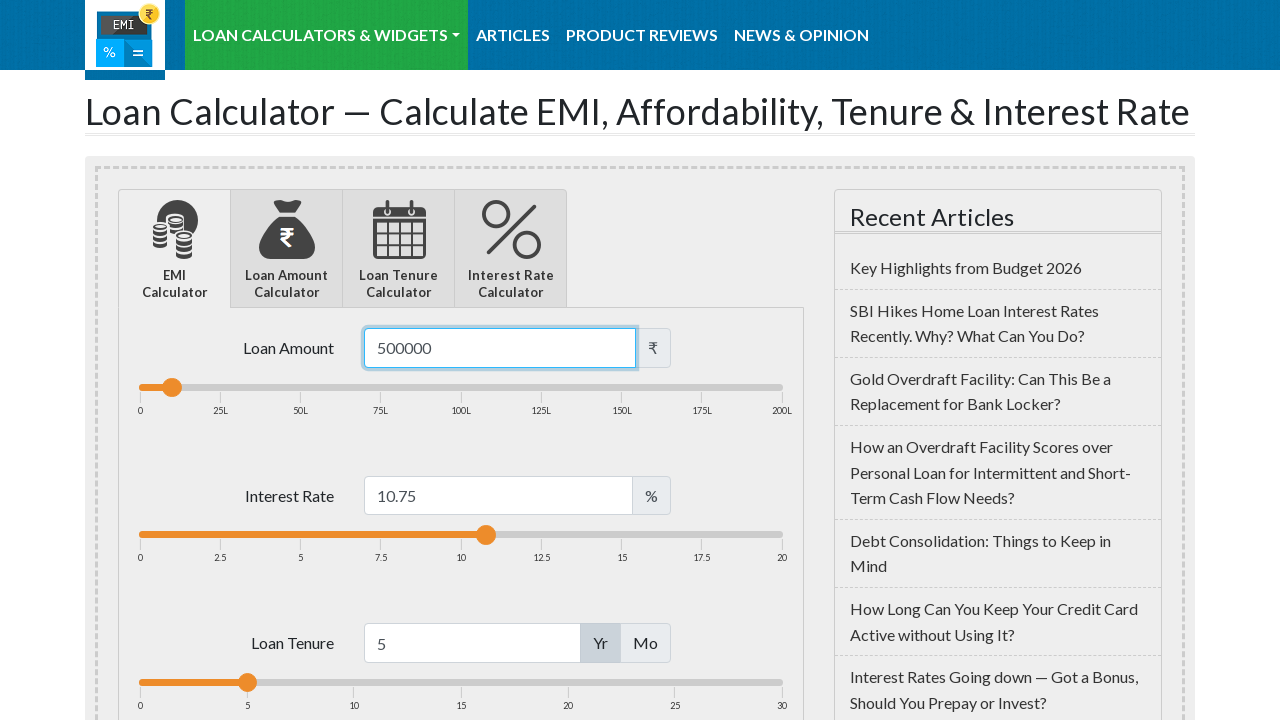

Cleared interest rate field on input#loaninterest
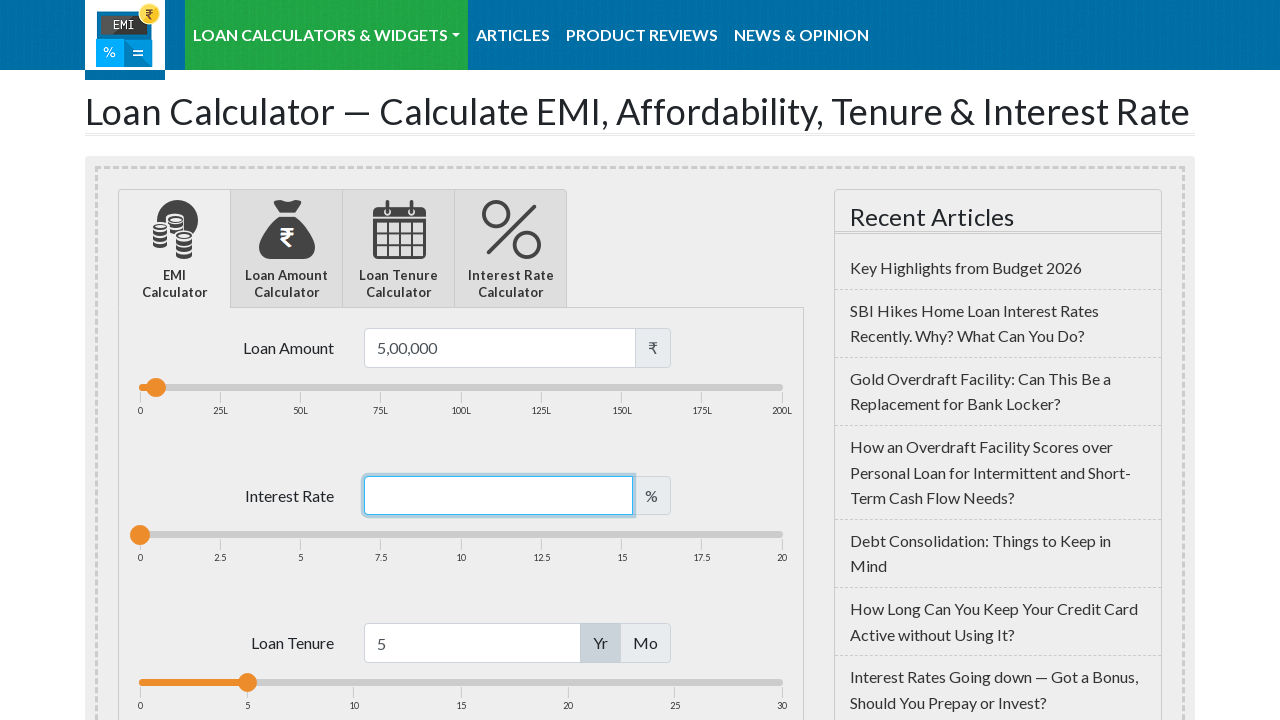

Entered interest rate of 5% on input#loaninterest
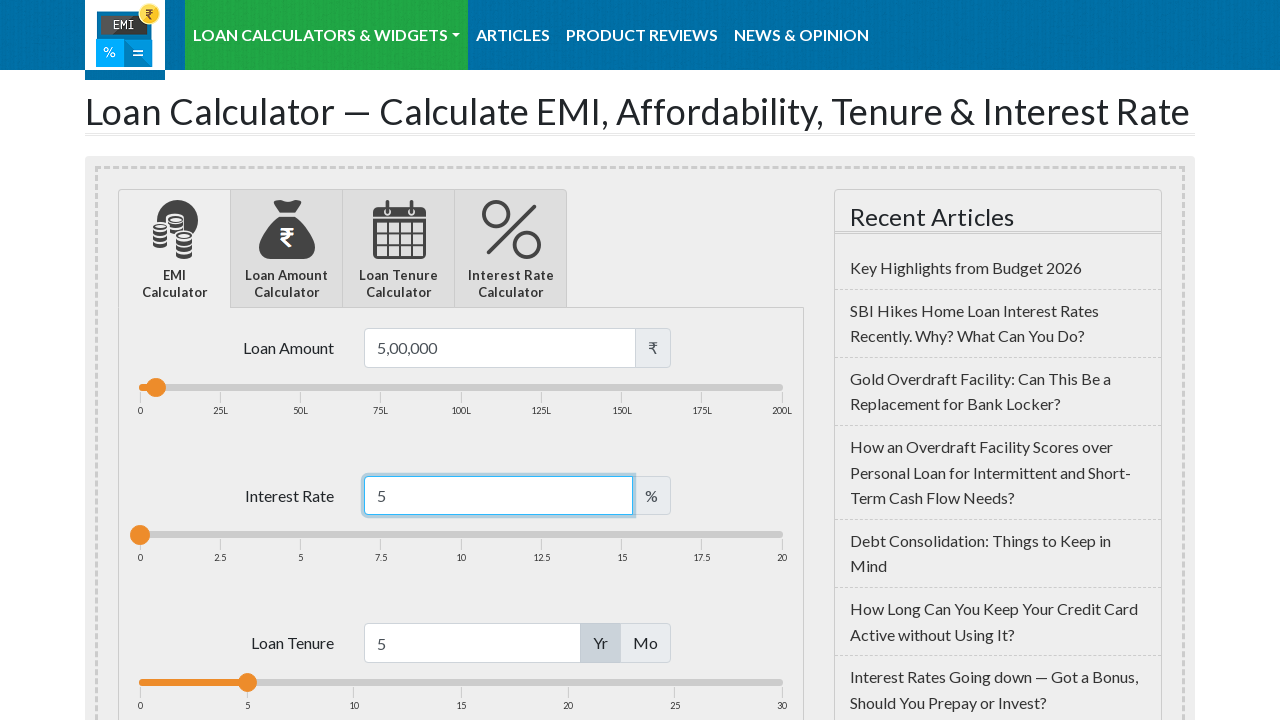

Cleared loan term field on input#loanterm
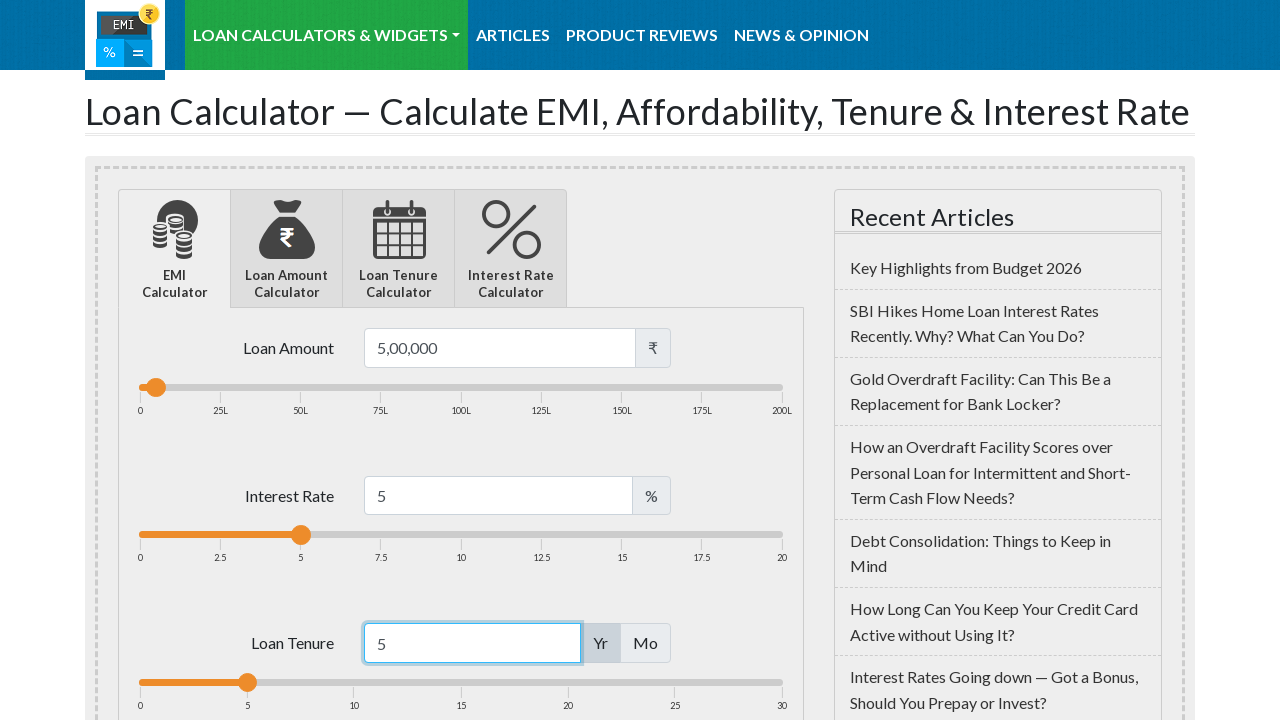

Entered loan term of 7 on input#loanterm
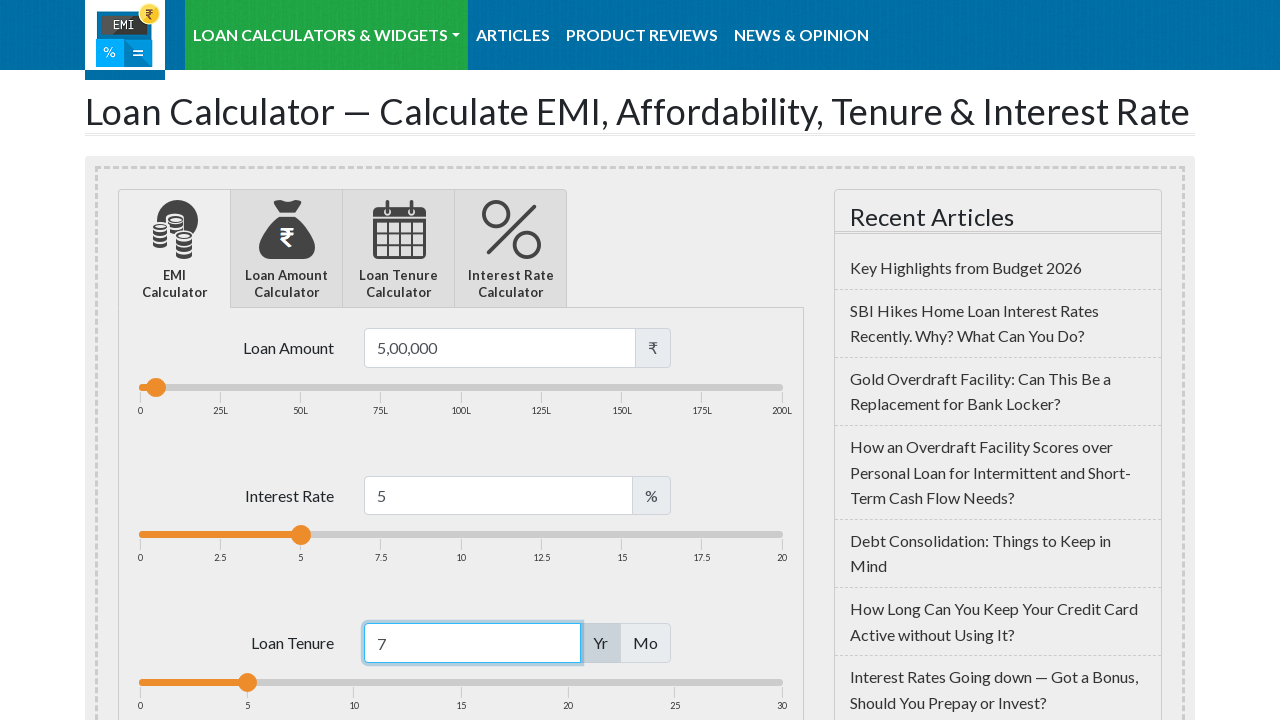

Cleared loan fees field on input#loanfees
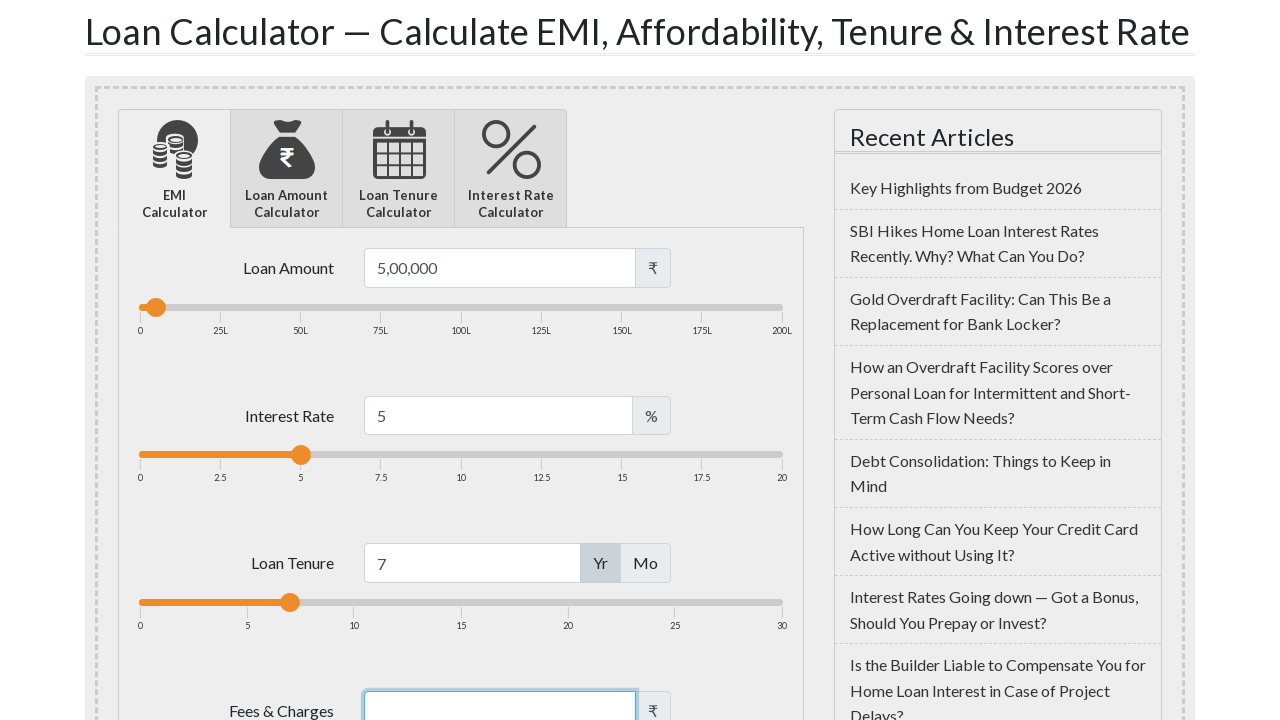

Entered loan fees of 20000 on input#loanfees
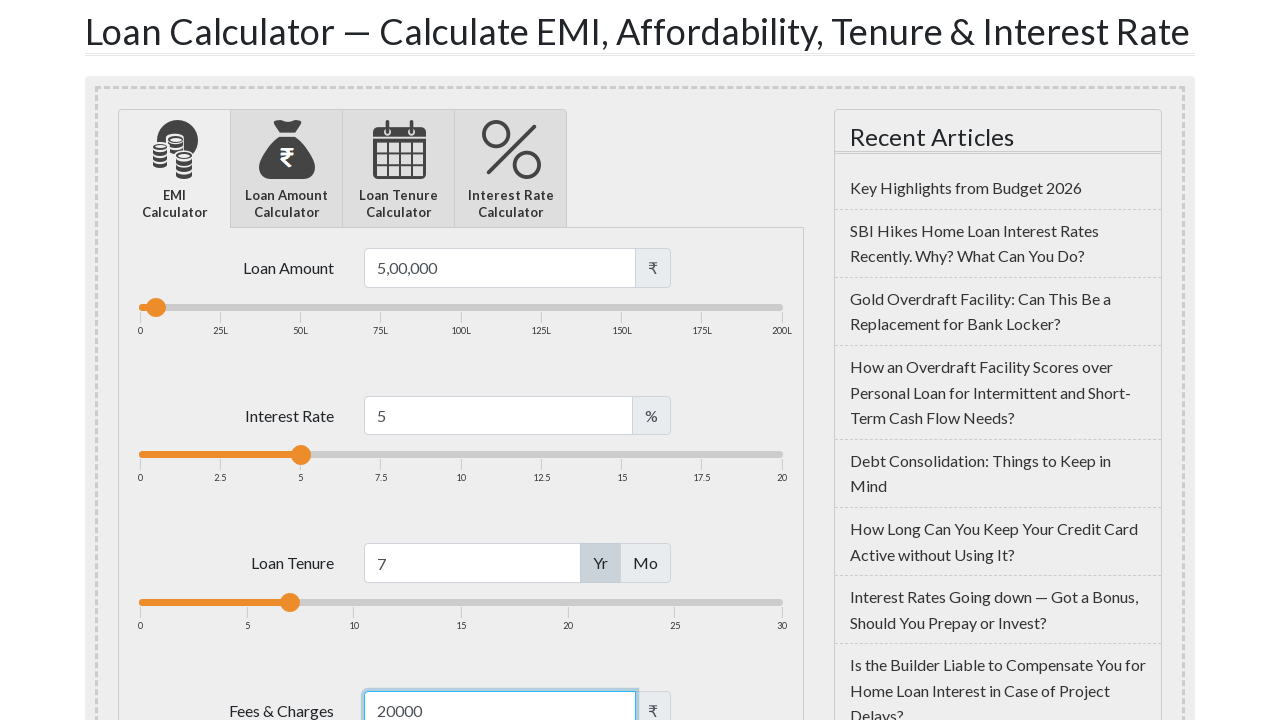

Clicked months radio button option to verify slider values update at (600, 563) on xpath=/html/body/div[1]/div/main/article/div[3]/div/div[1]/div[1]/div[2]/form/di
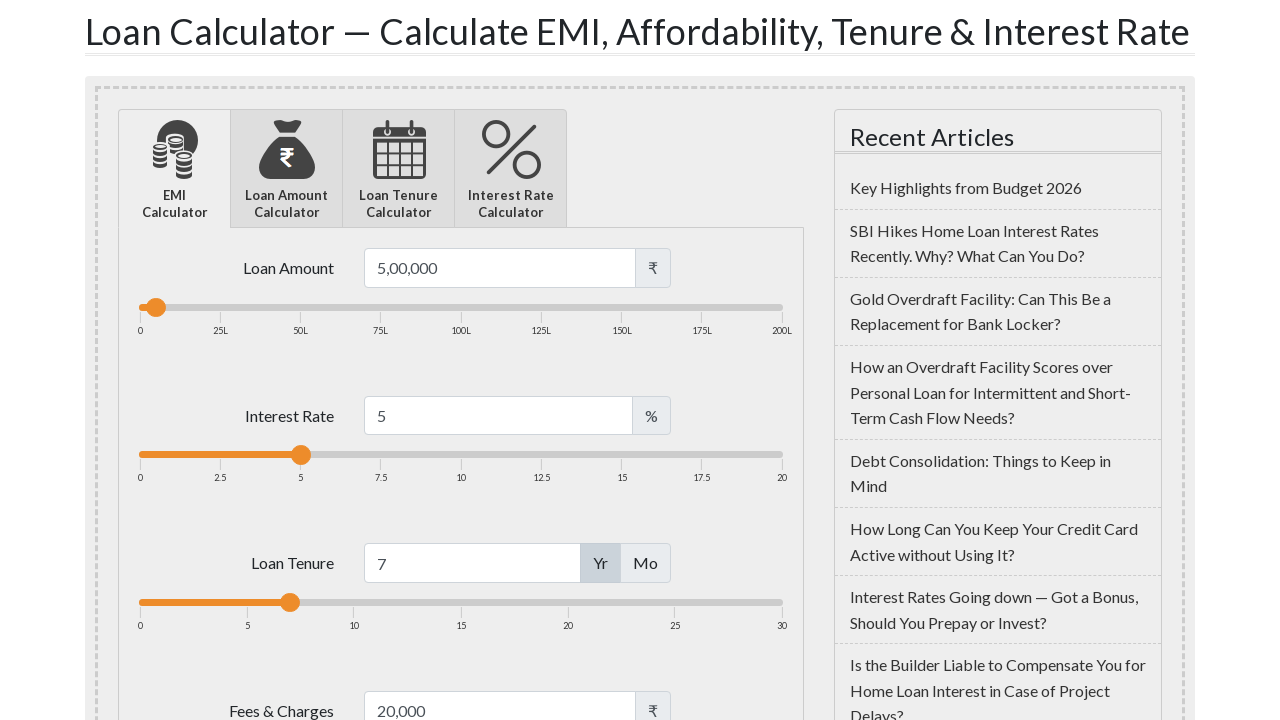

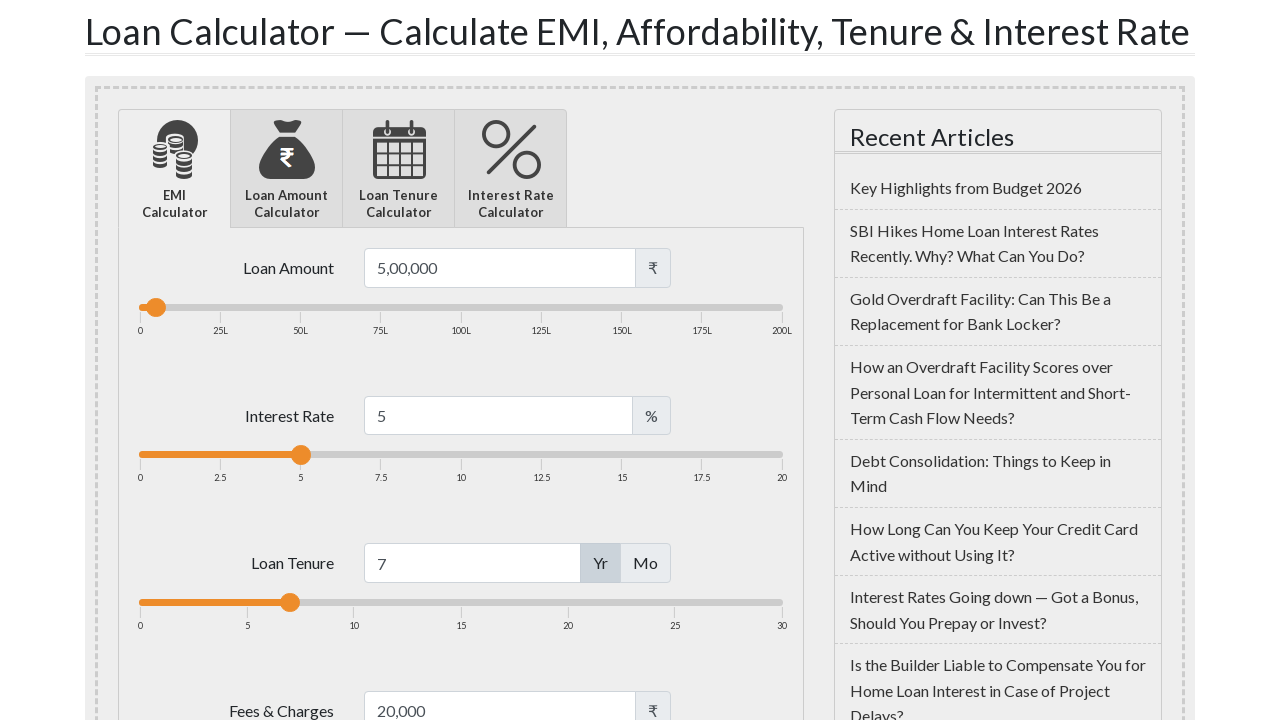